Fills out a text box form with name, email, and address information then submits it

Starting URL: https://demoqa.com/text-box

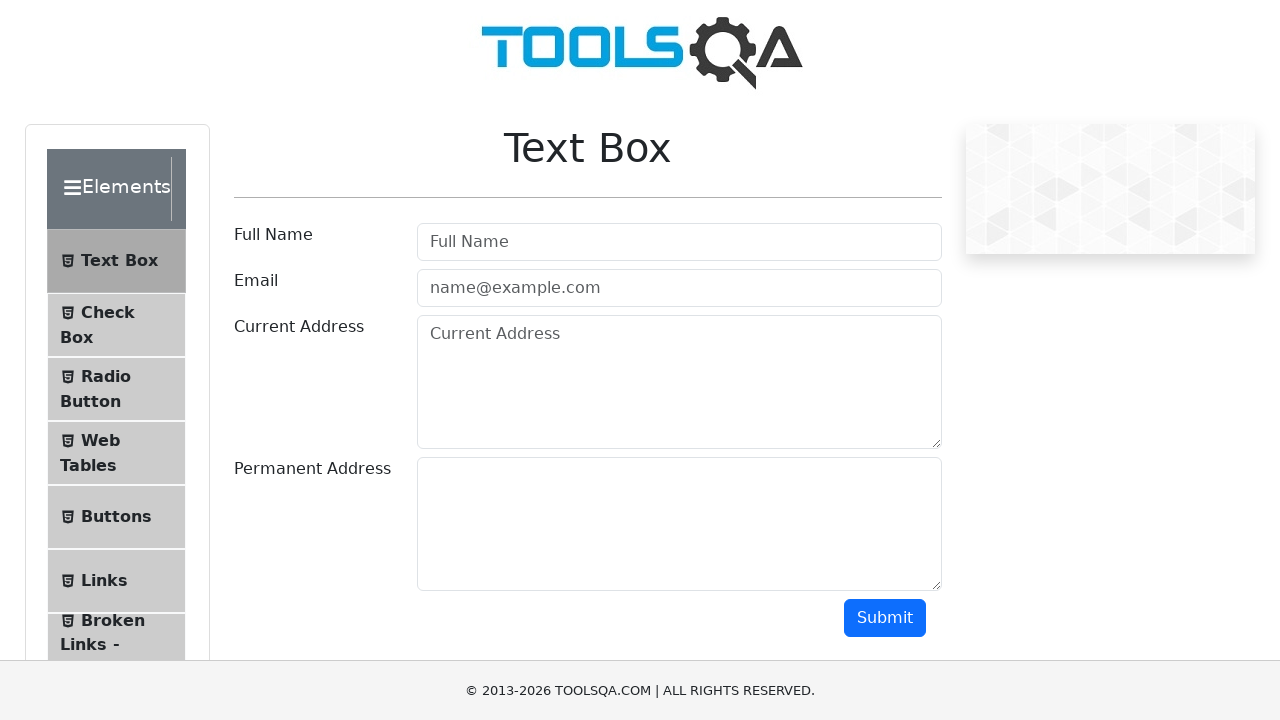

Filled full name field with 'John Anderson' on internal:attr=[placeholder="Full Name"i]
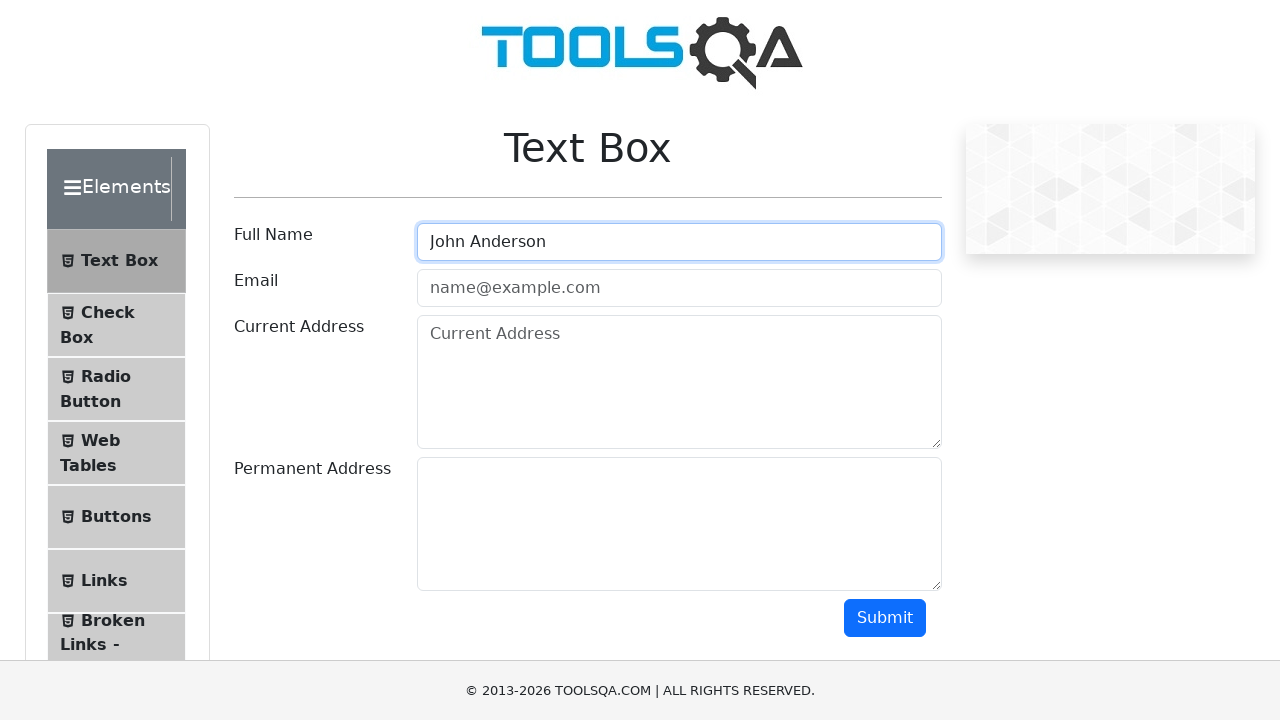

Filled email field with 'john.anderson@example.com' on #userEmail
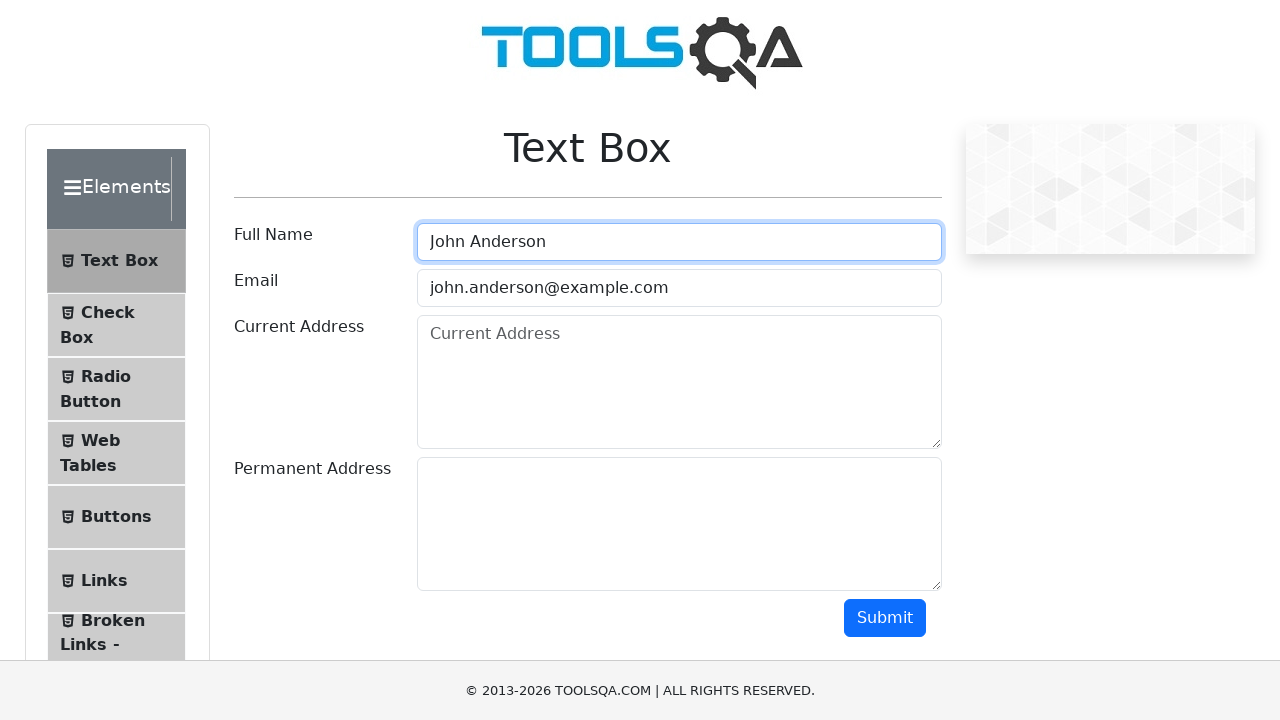

Filled current address field with '123 Main Street, Suite 456' on internal:attr=[placeholder="Current Address"i]
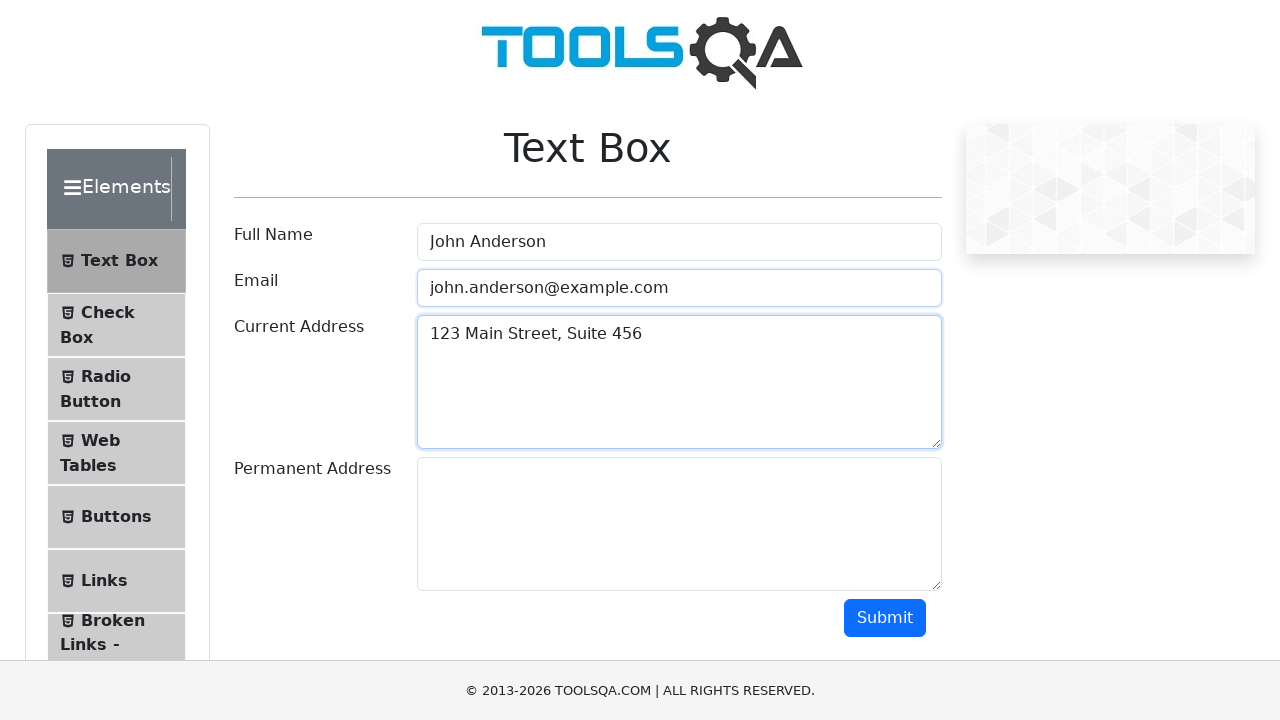

Filled permanent address field with '789 Oak Avenue, Building B' on #permanentAddress
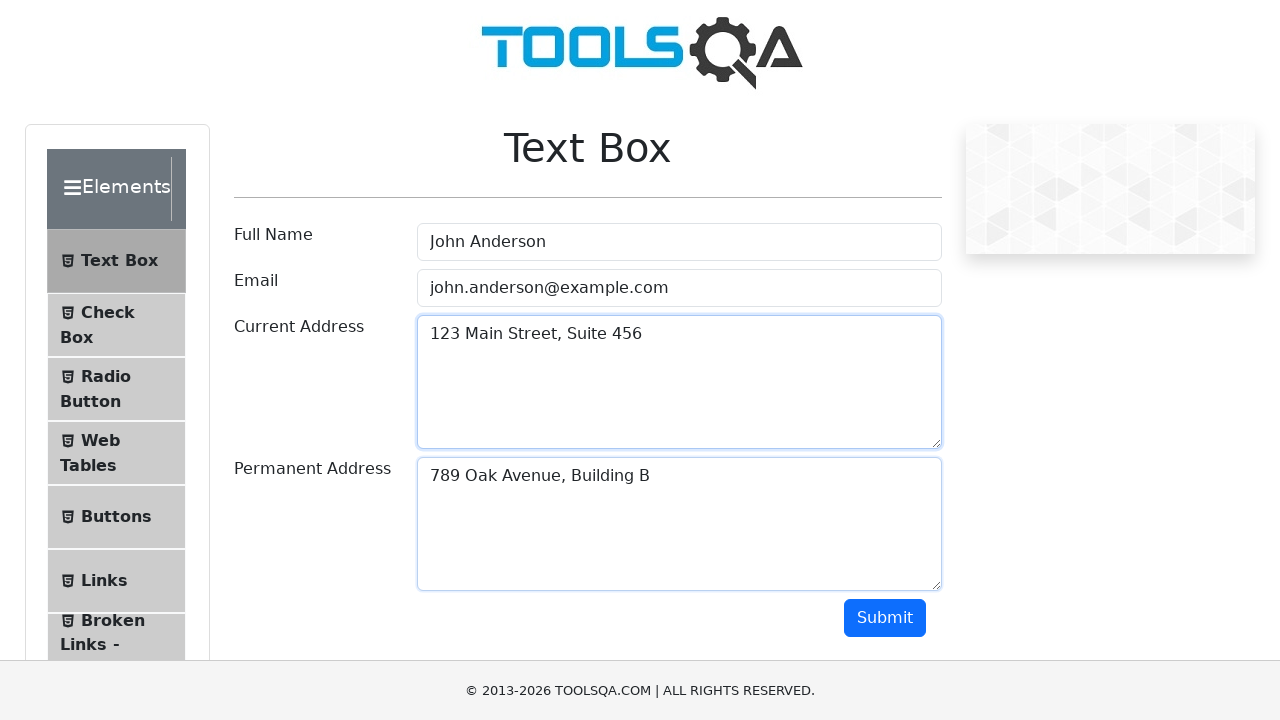

Clicked submit button to submit the form at (885, 618) on #submit
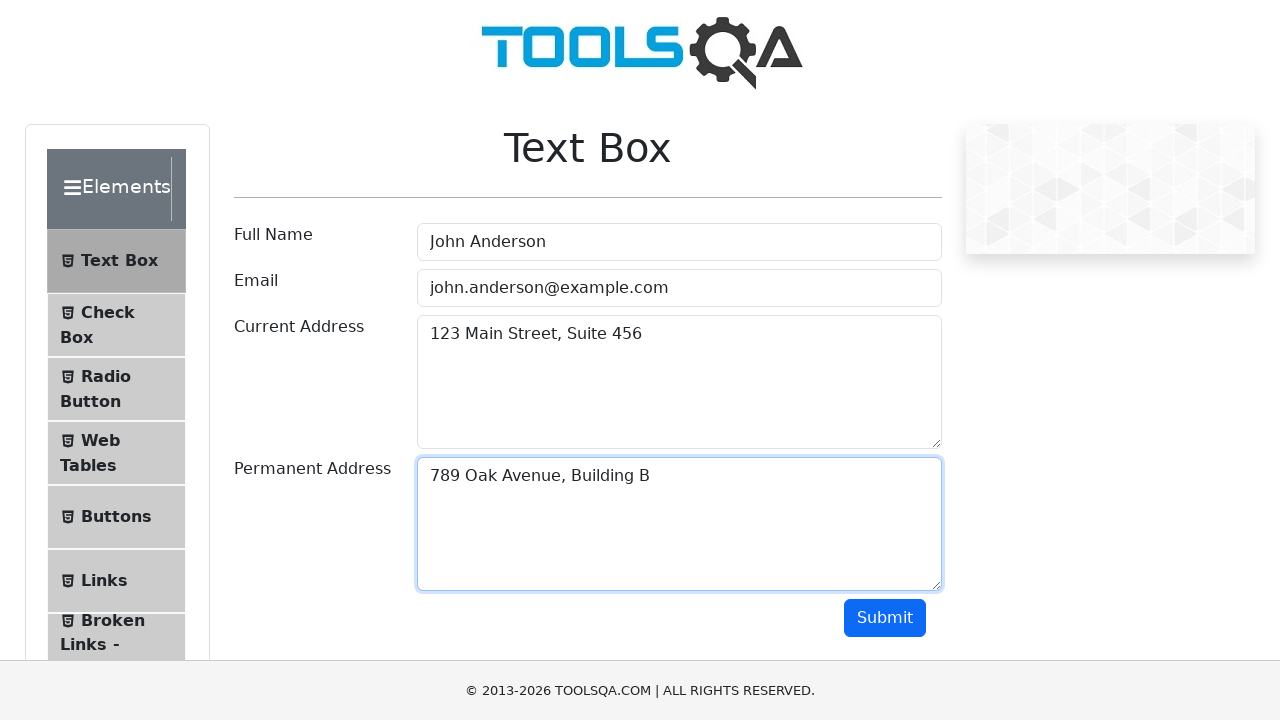

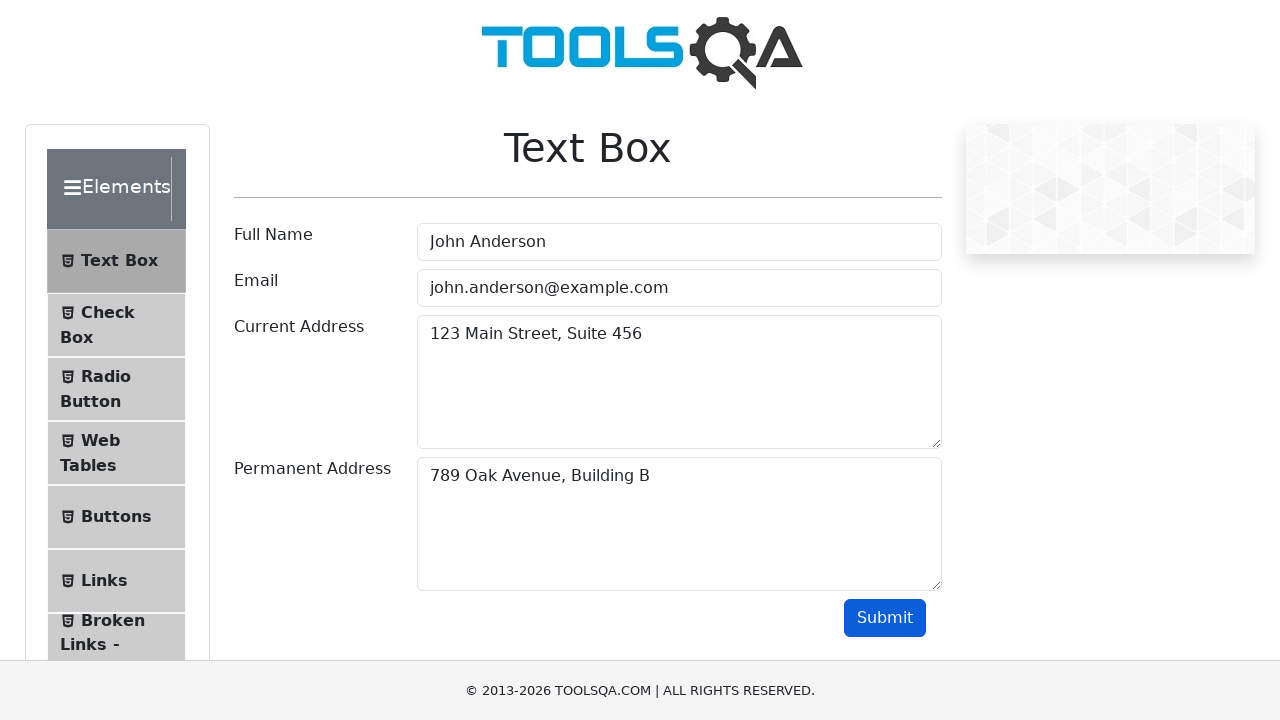